Tests nested frame navigation by switching between parent and child frames (top, left, middle, right) and performing double-click actions within each frame context

Starting URL: http://the-internet.herokuapp.com/nested_frames

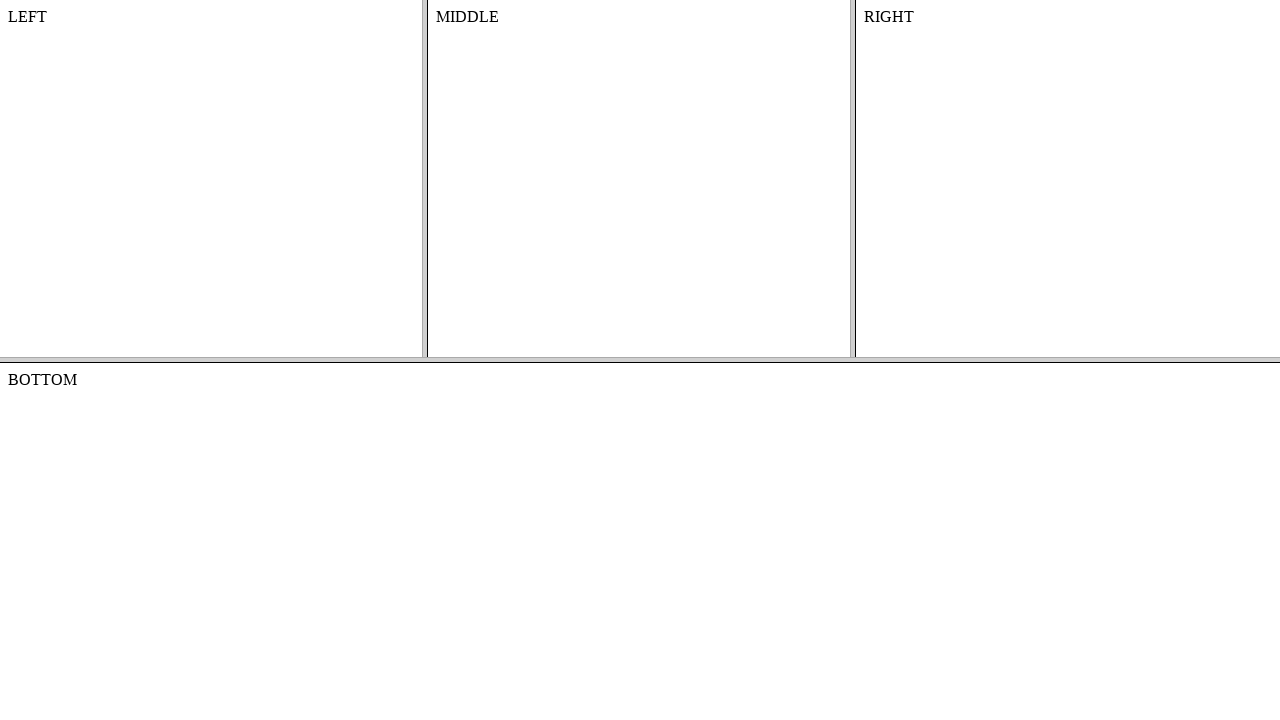

Located top parent frame
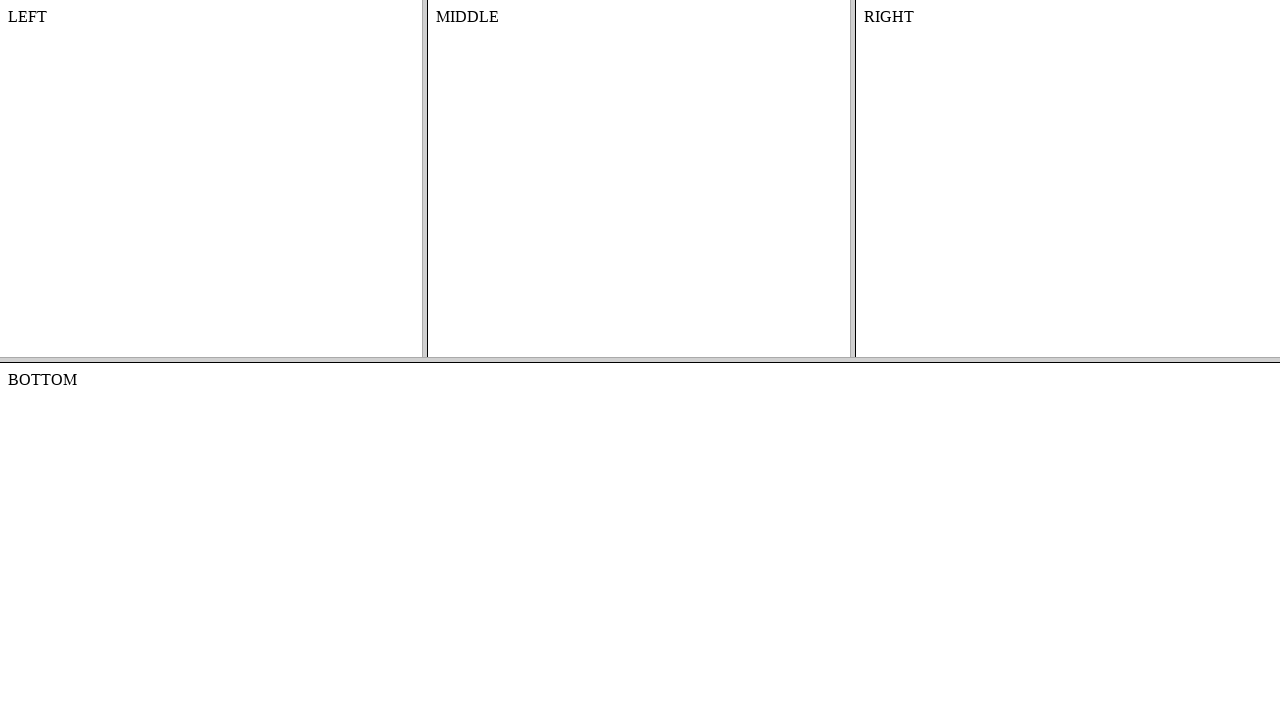

Retrieved all frame elements for verification
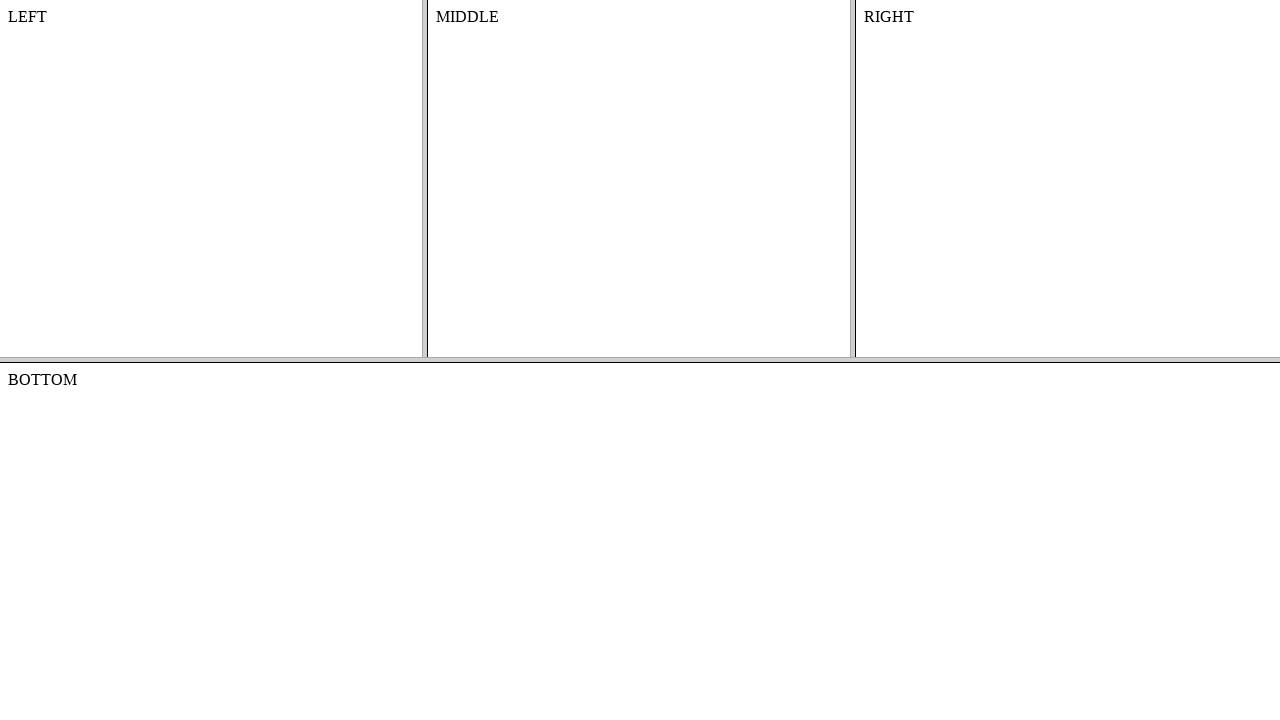

Switched to top frame
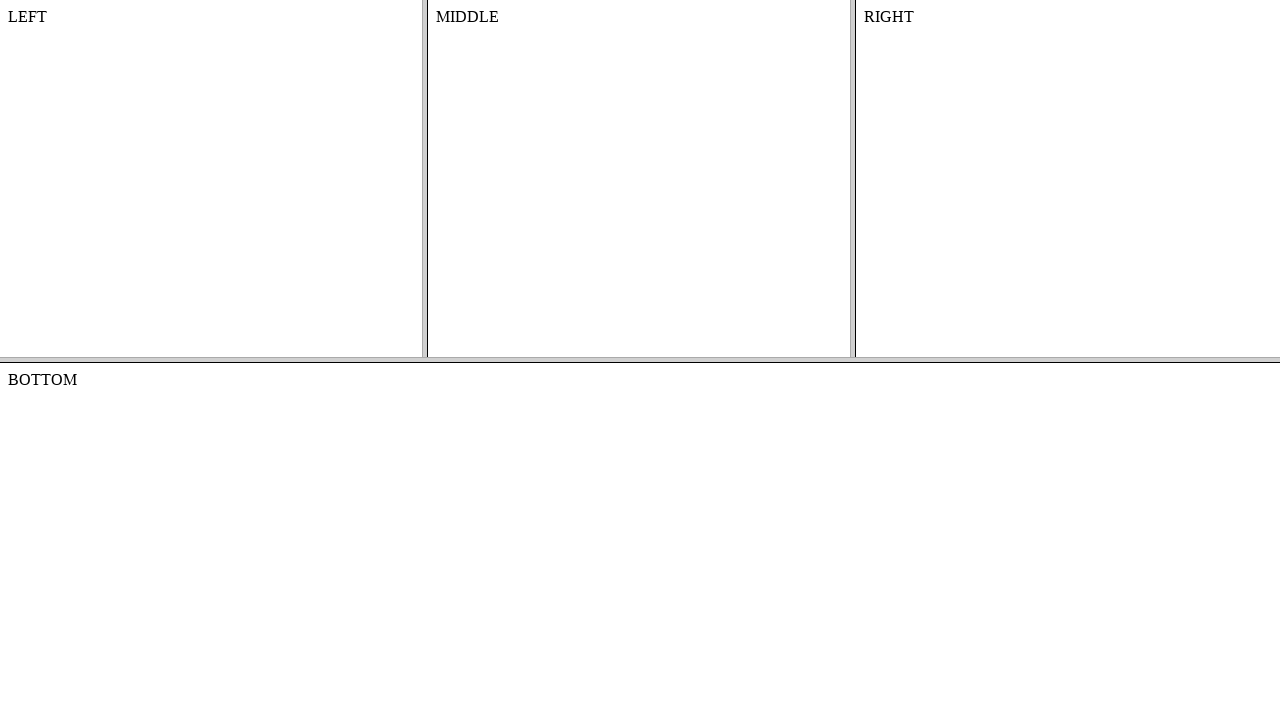

Performed double-click on top frame at coordinates (100, 100)
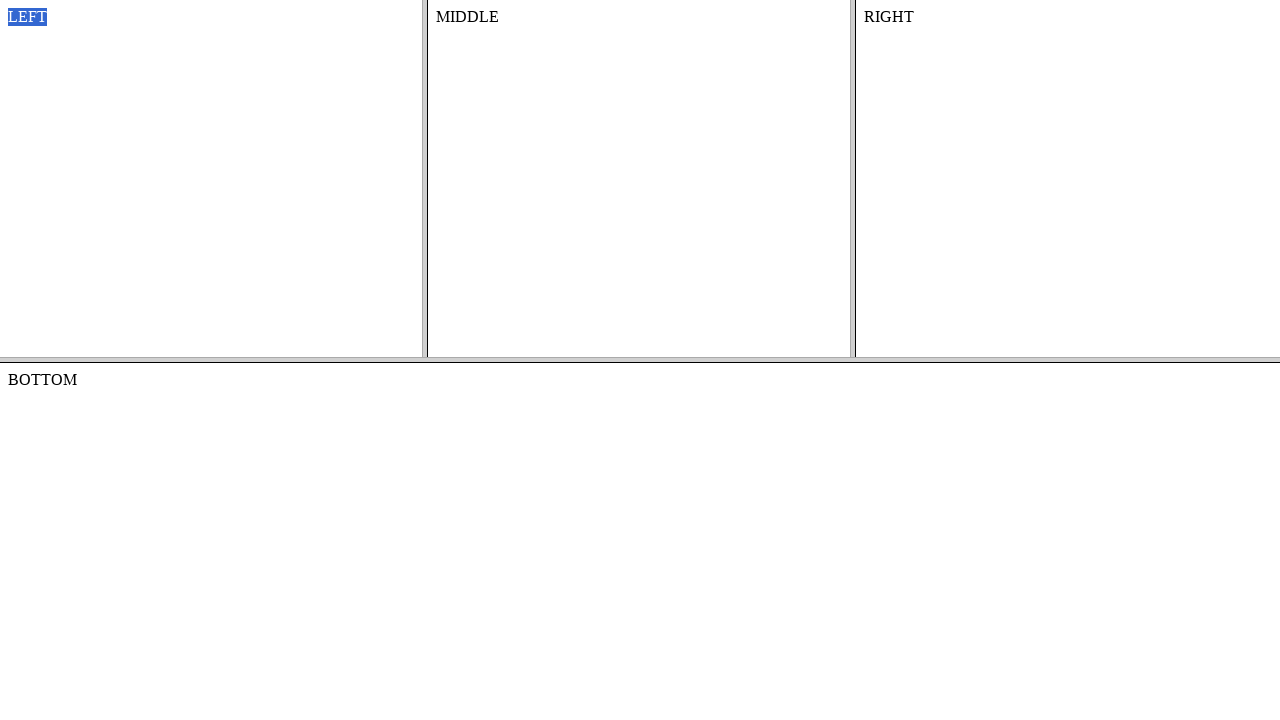

Located left child frame within top frame
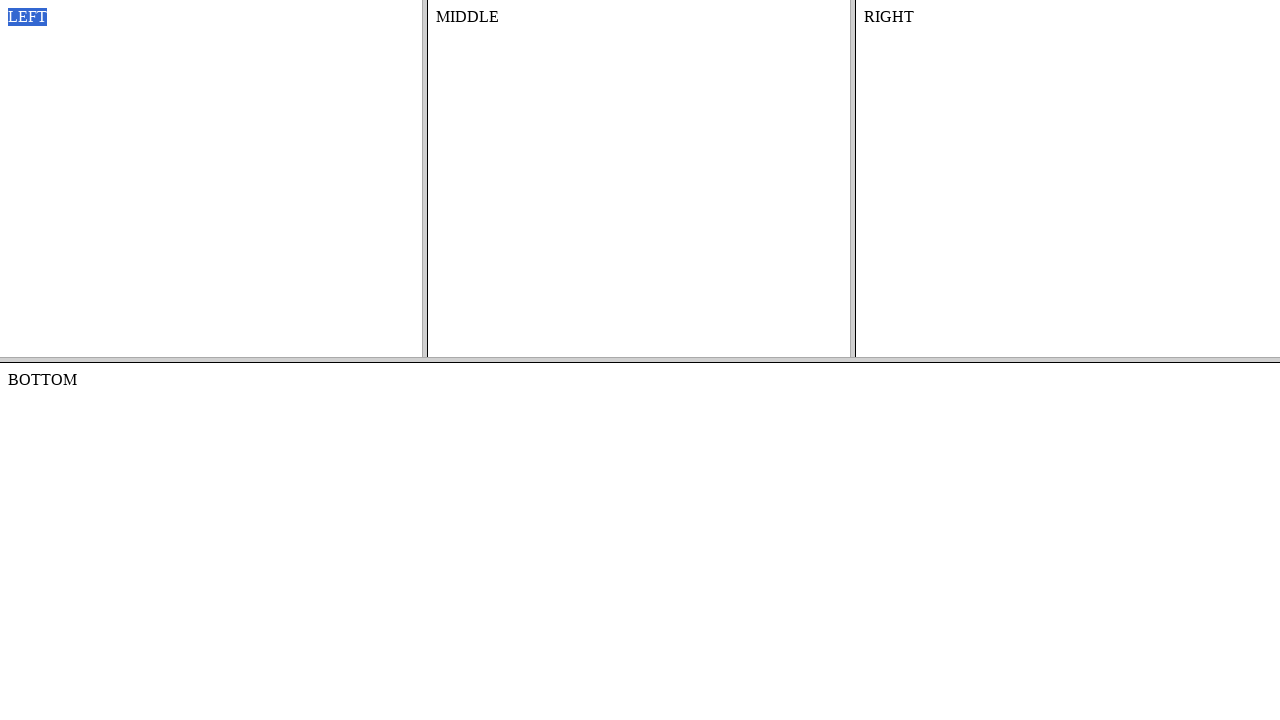

Performed double-click on left child frame body at (211, 178) on frame[name='frame-top'] >> internal:control=enter-frame >> frame[name='frame-lef
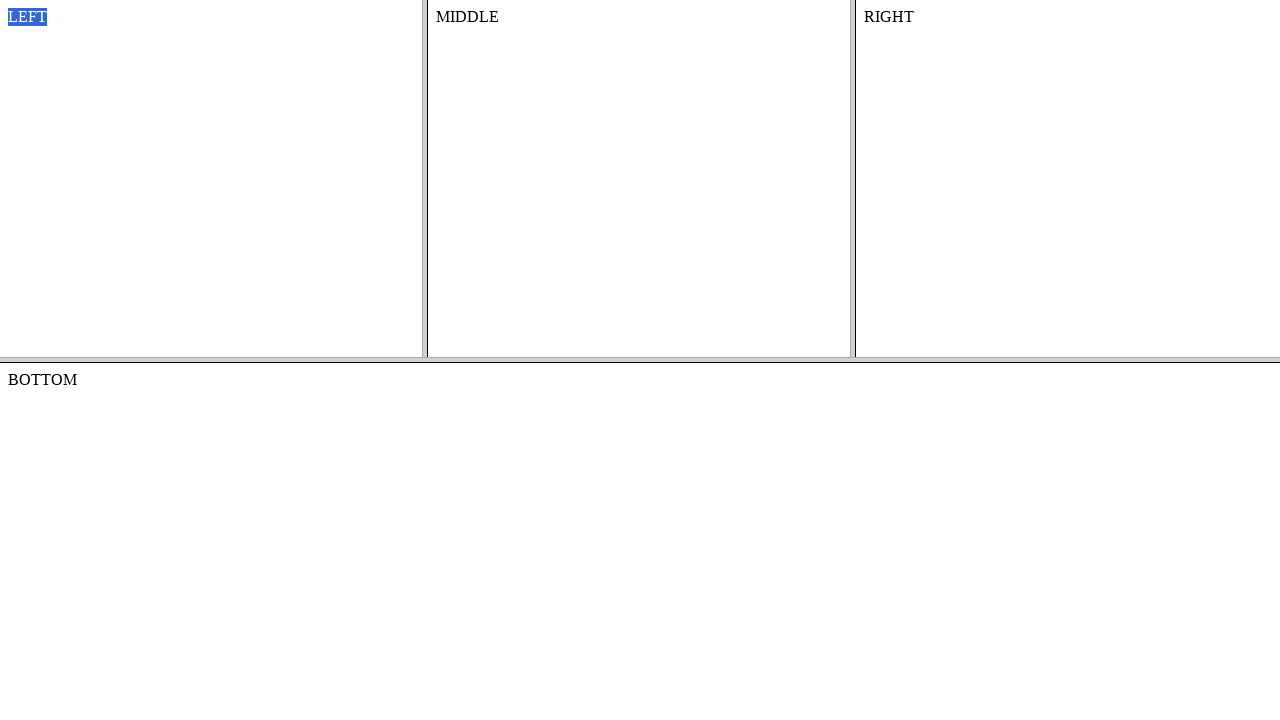

Located middle child frame within top frame
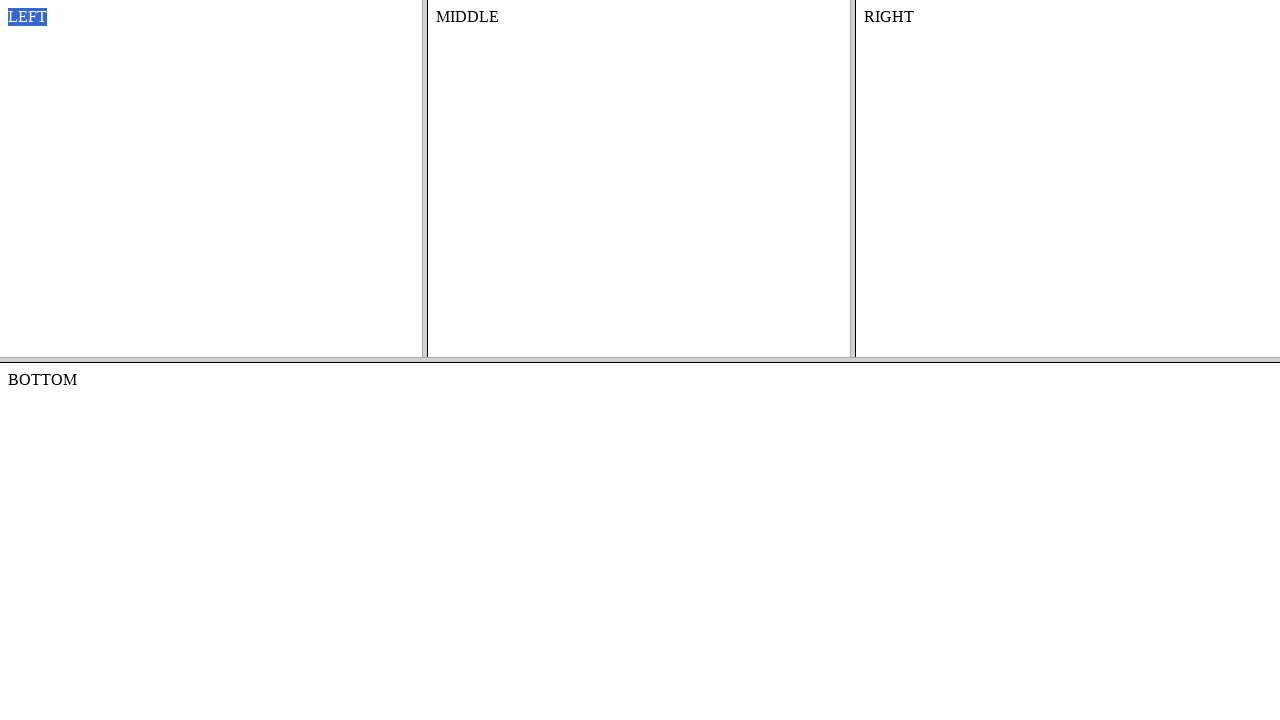

Performed double-click on middle child frame body at (639, 178) on frame[name='frame-top'] >> internal:control=enter-frame >> frame[name='frame-mid
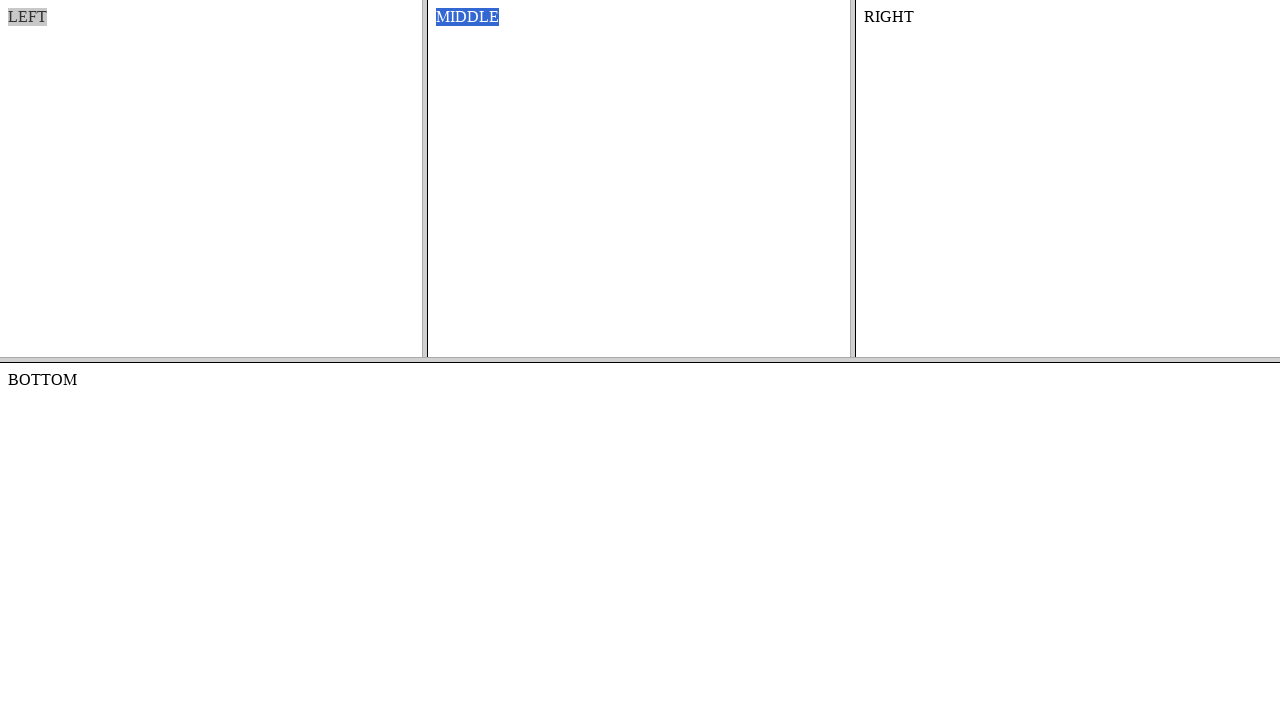

Located right child frame within top frame
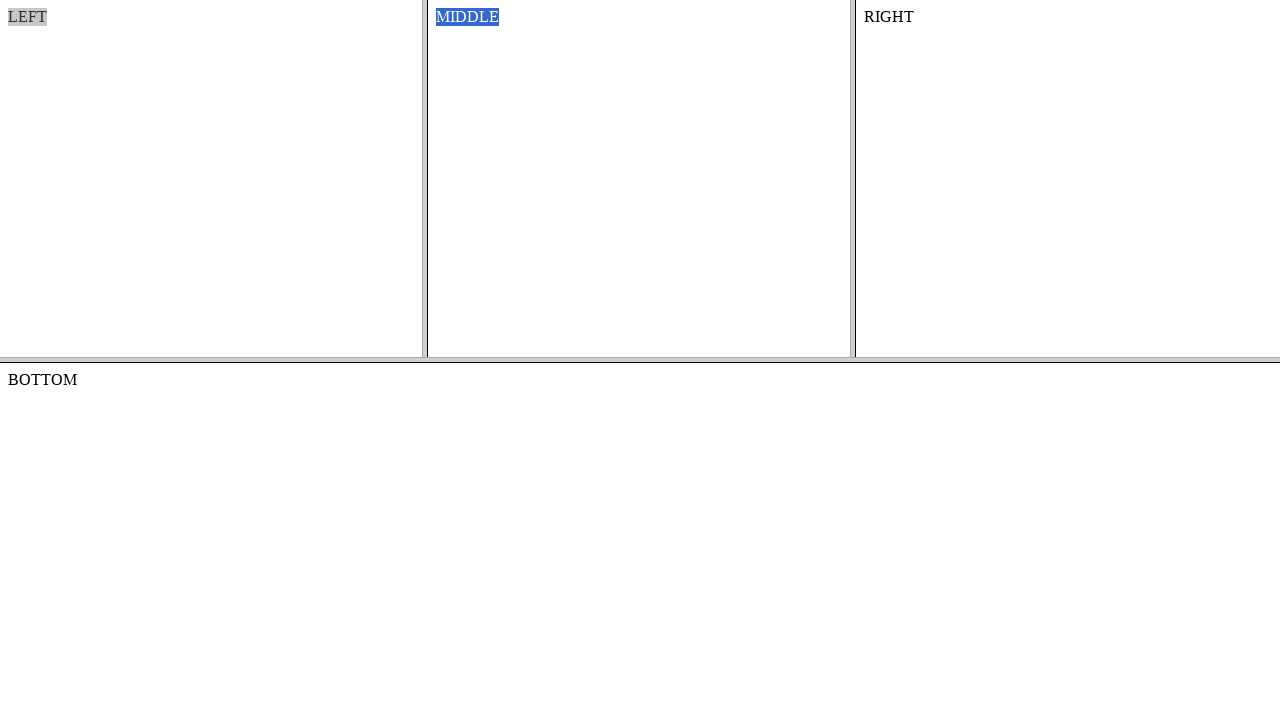

Performed double-click on right child frame body at (1068, 178) on frame[name='frame-top'] >> internal:control=enter-frame >> frame[name='frame-rig
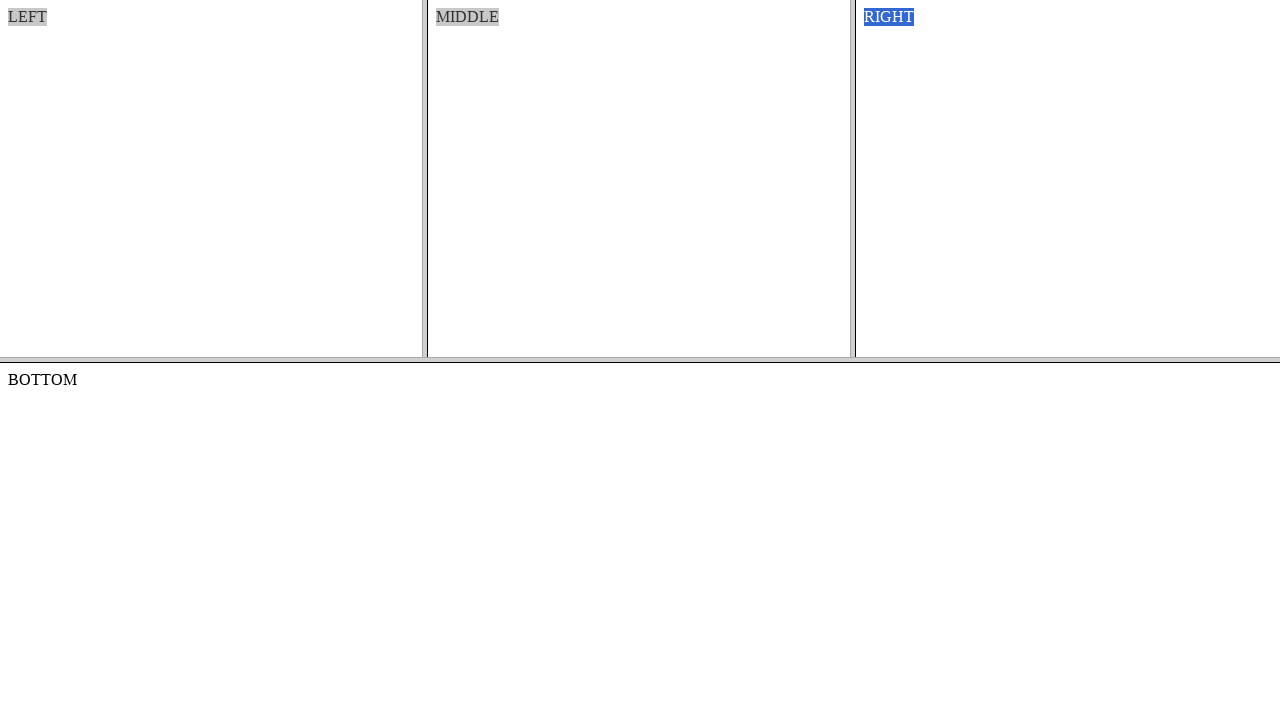

Performed double-click on main page at coordinates (100, 100)
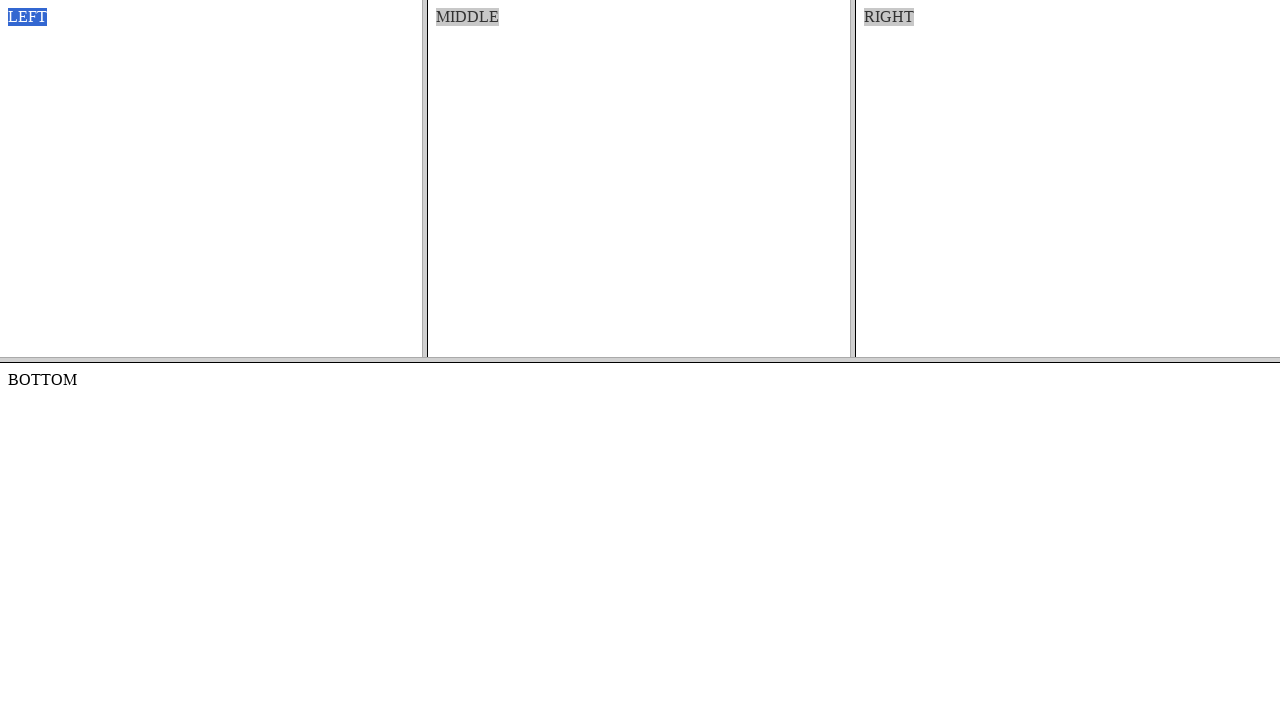

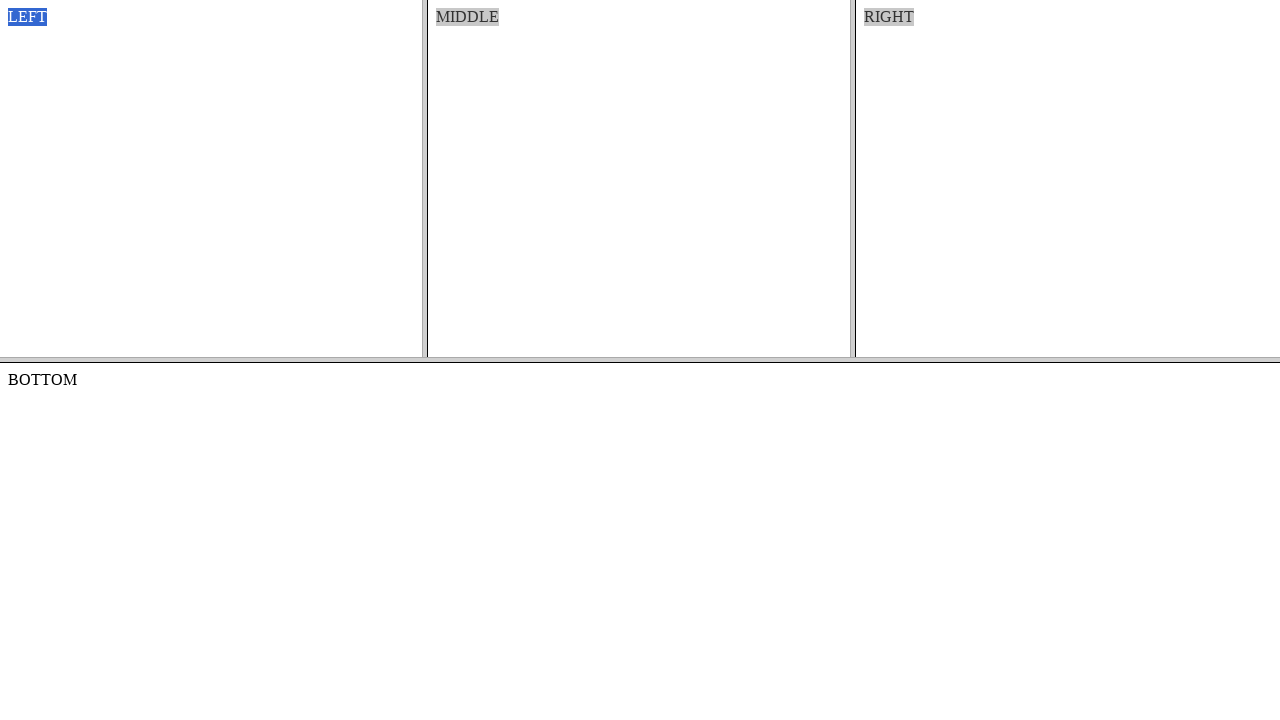